Tests BigBasket's multi-level menu navigation by clicking on the Category menu and hovering through nested subcategory menus

Starting URL: https://www.bigbasket.com/

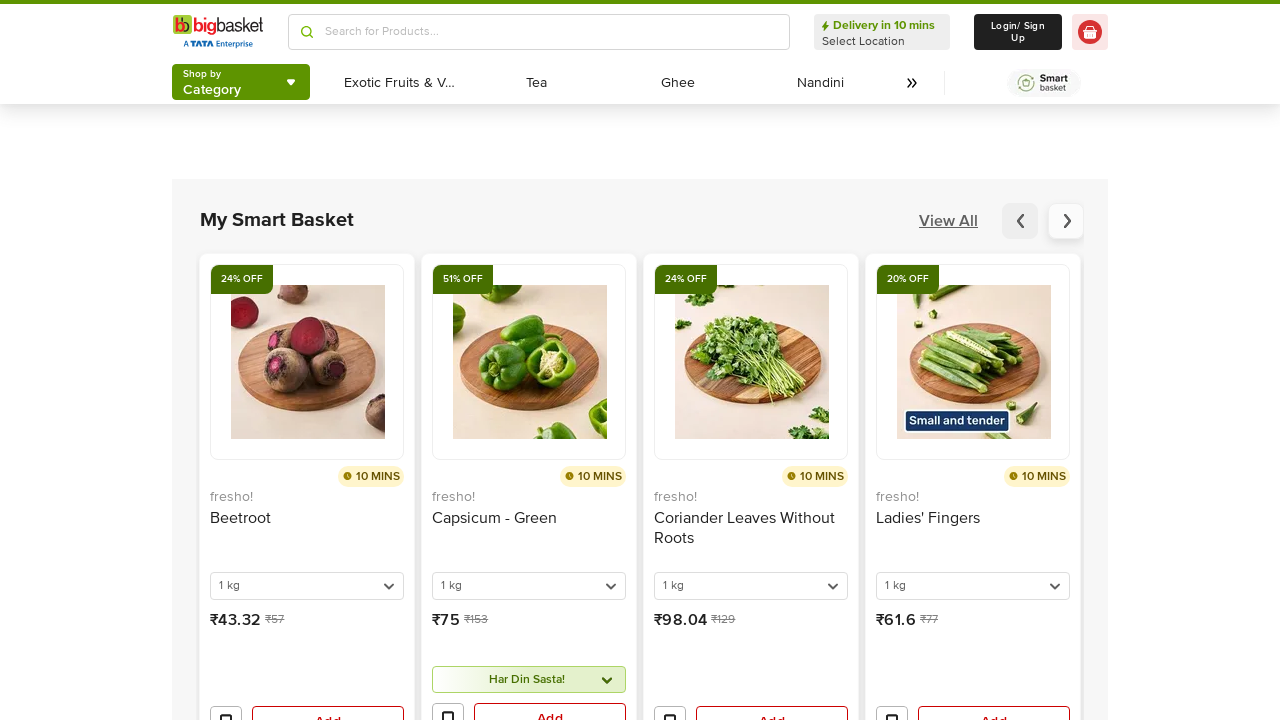

Clicked on Category menu to open it at (212, 90) on (//span[text()='Category'])[2]
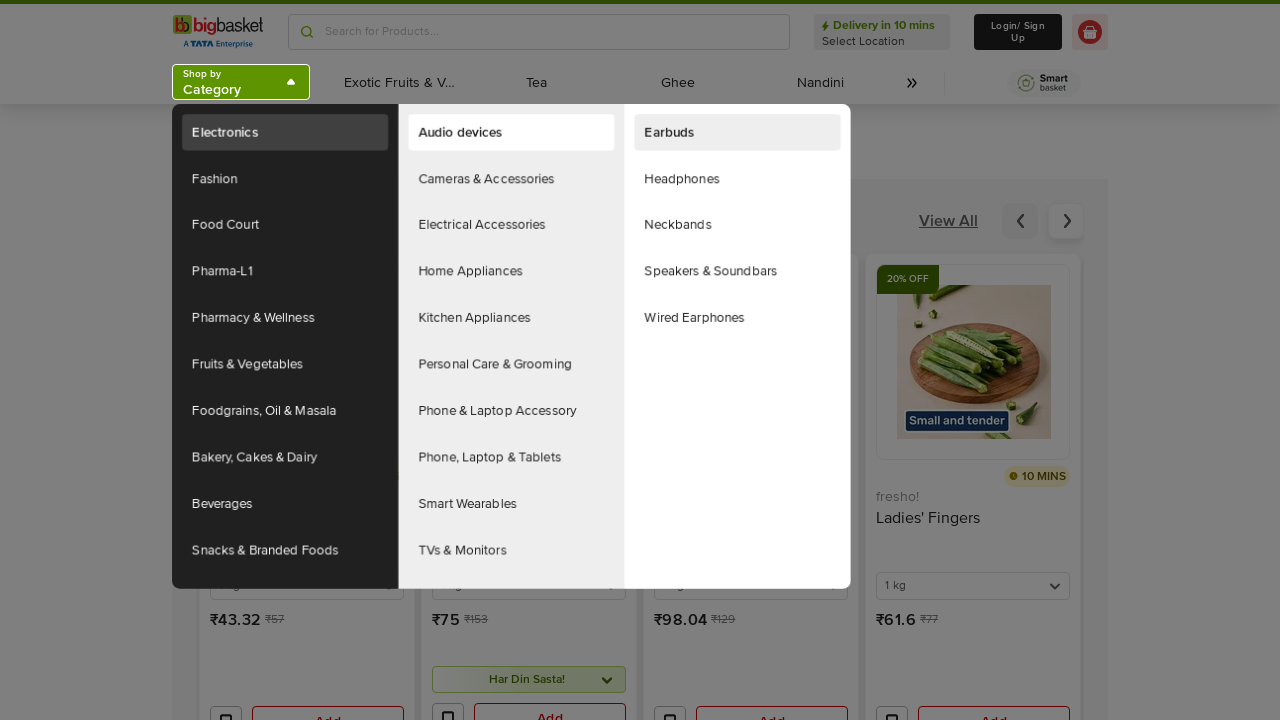

Hovered over 'Snacks & Branded Foods' menu item to reveal subcategories at (285, 550) on (//a[text()='Snacks & Branded Foods'])[2]
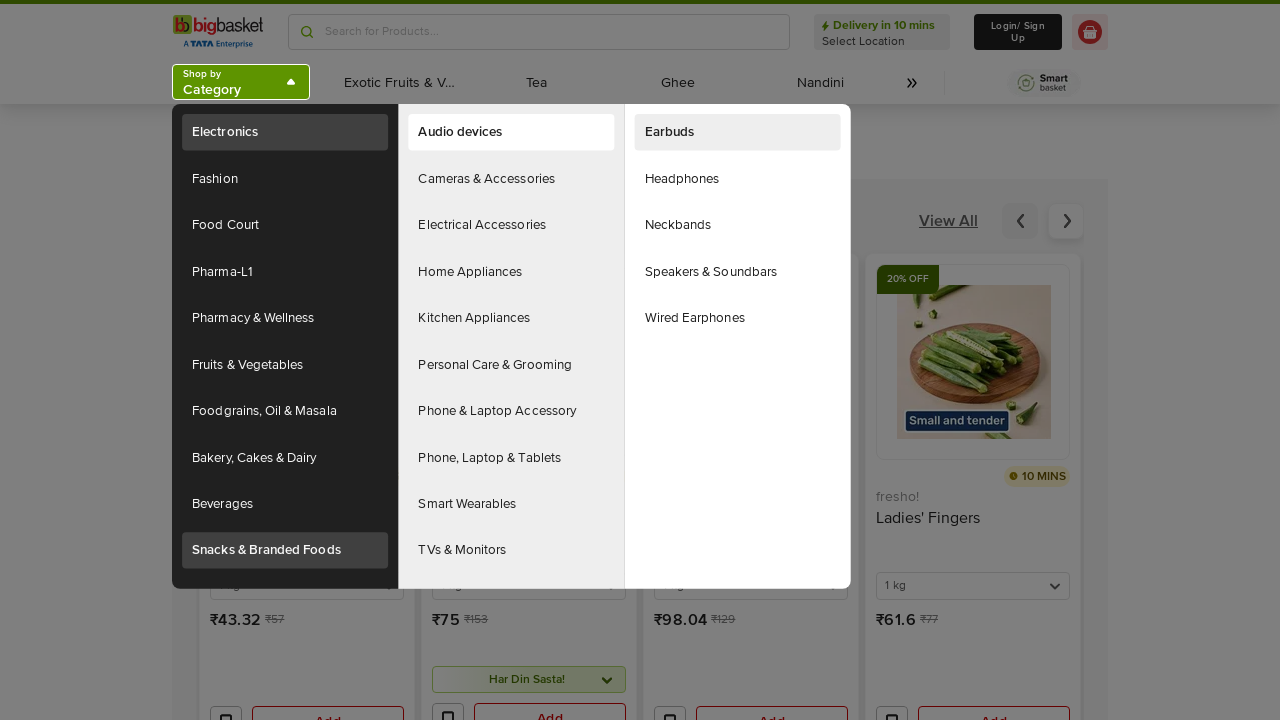

Hovered over 'Indian Mithai' submenu item to reveal sub-subcategories at (511, 318) on (//a[text()='Indian Mithai'])
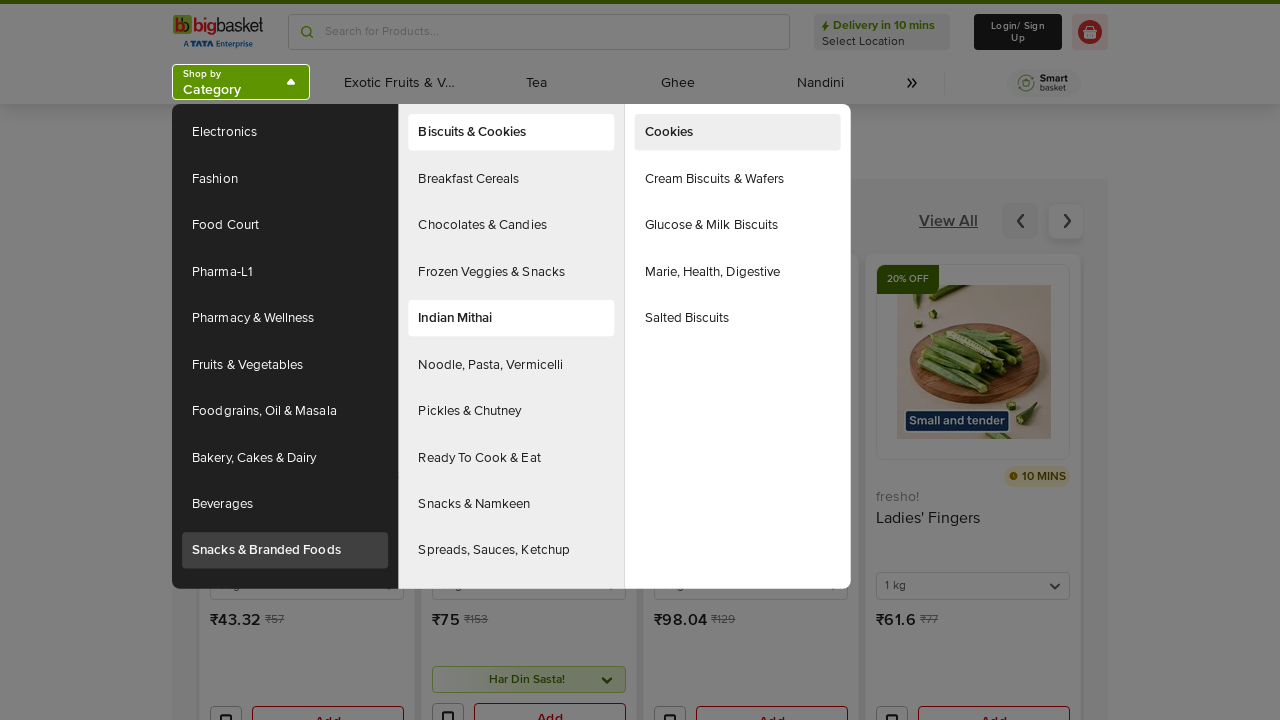

Hovered over 'Fresh Sweets' sub-submenu item in nested menu at (738, 179) on (//a[text()='Fresh Sweets'])
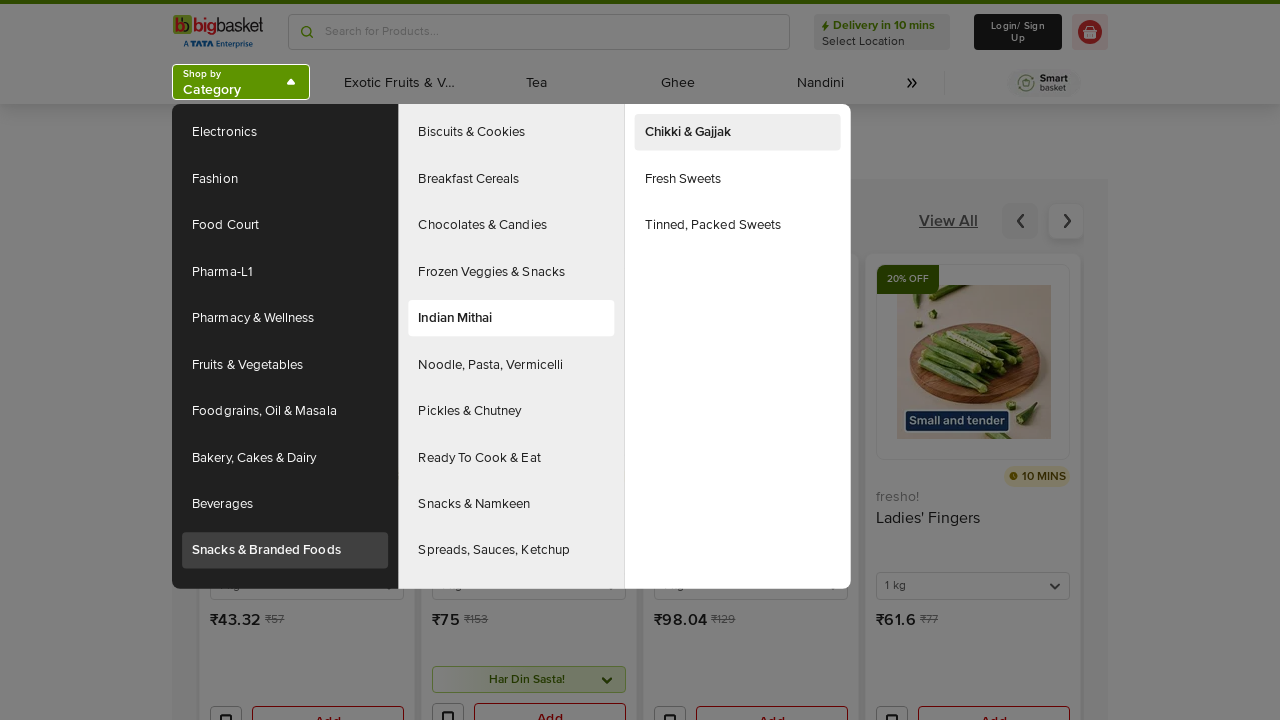

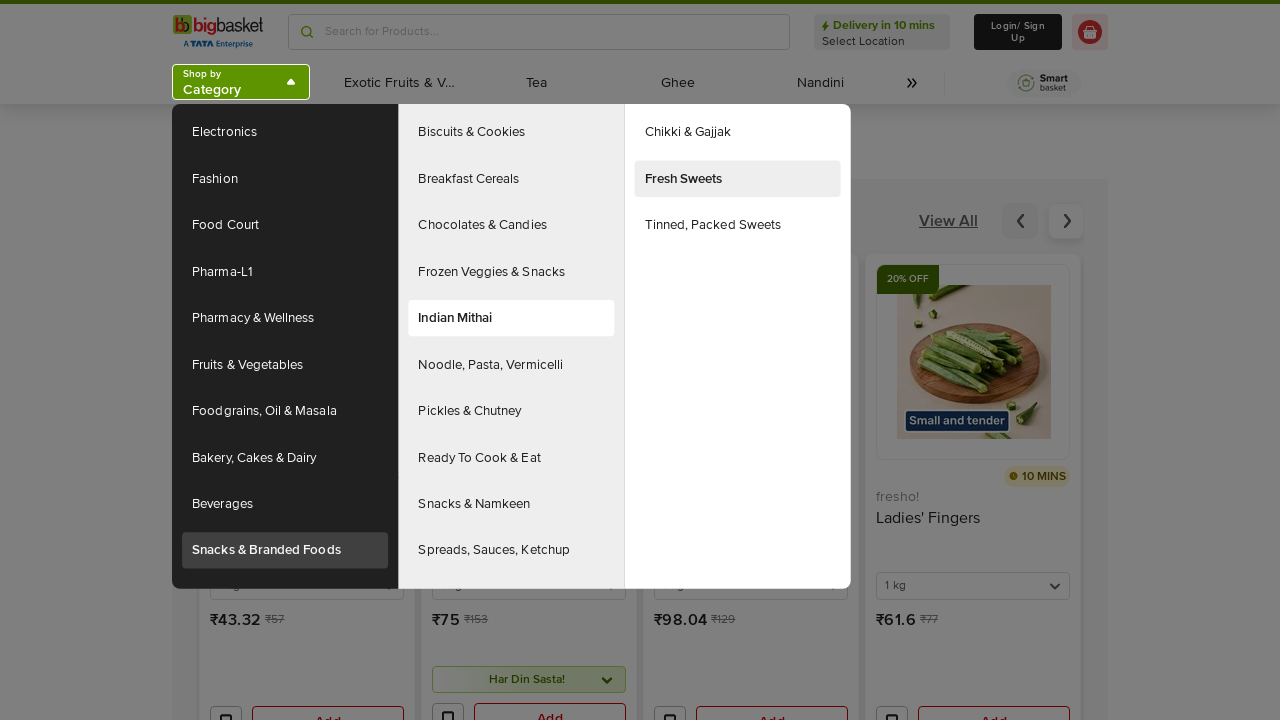